Tests that clicking the Due column header sorts the numeric values in ascending order by clicking the header and verifying the column data is sorted.

Starting URL: http://the-internet.herokuapp.com/tables

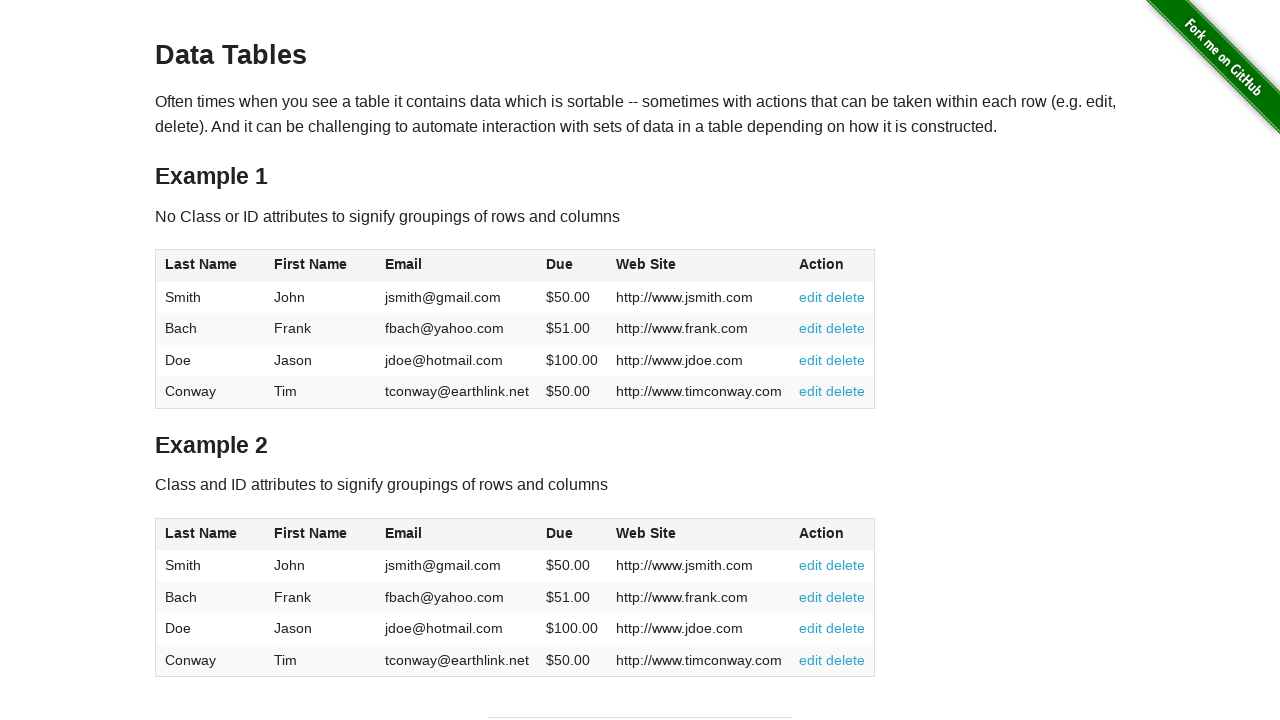

Clicked Due column header to sort ascending at (572, 266) on #table1 thead tr th:nth-of-type(4)
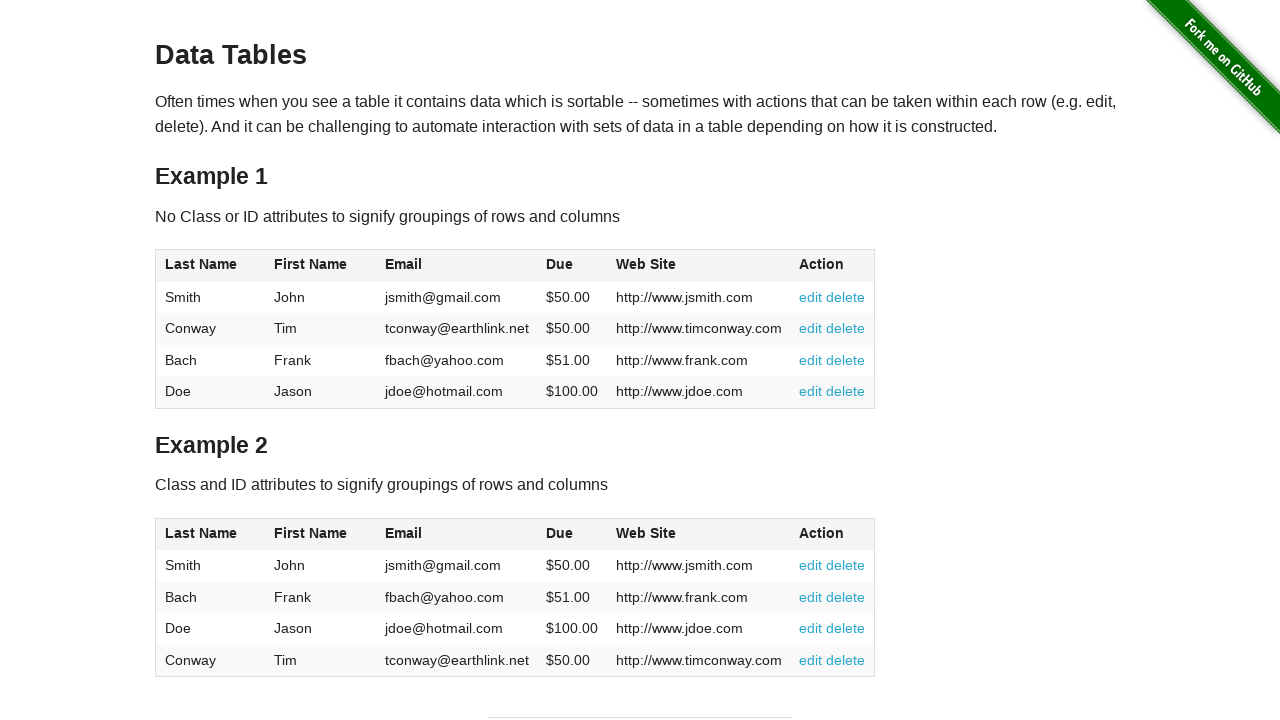

Due column cells loaded and are visible
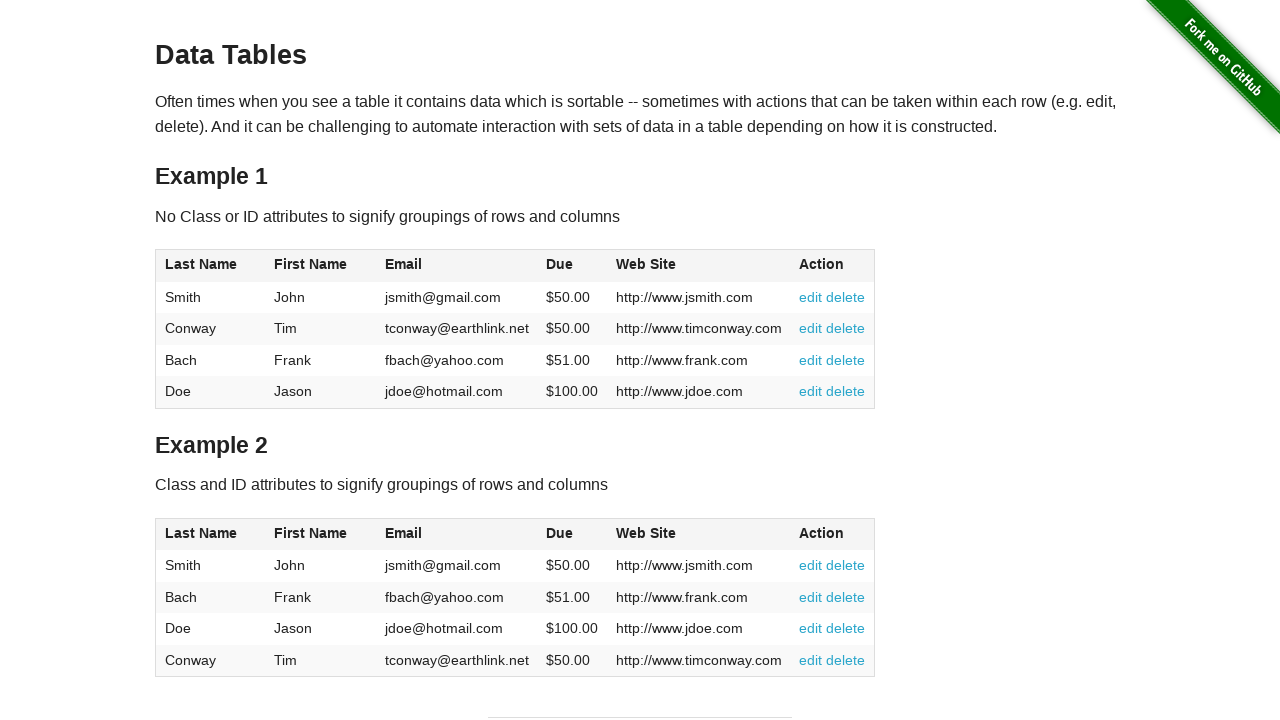

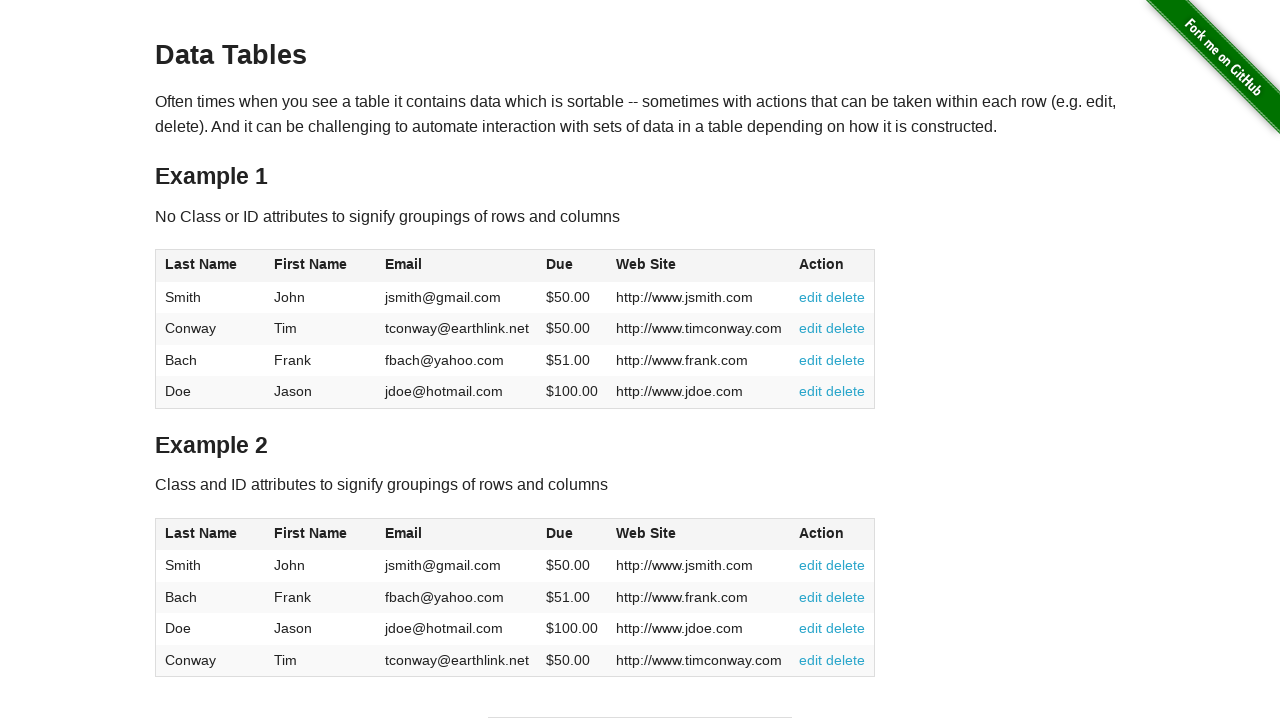